Navigates to the Python.org homepage and verifies that upcoming events are displayed in the events section

Starting URL: https://www.python.org/

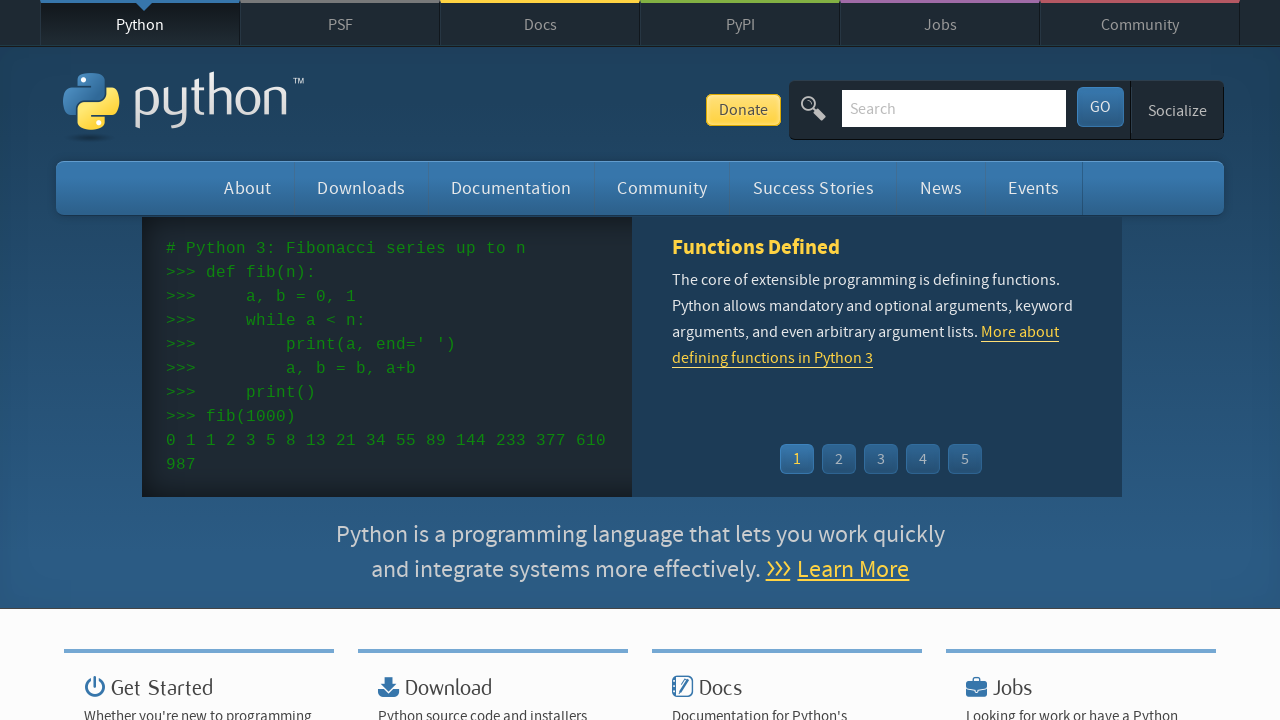

Navigated to https://www.python.org/ homepage
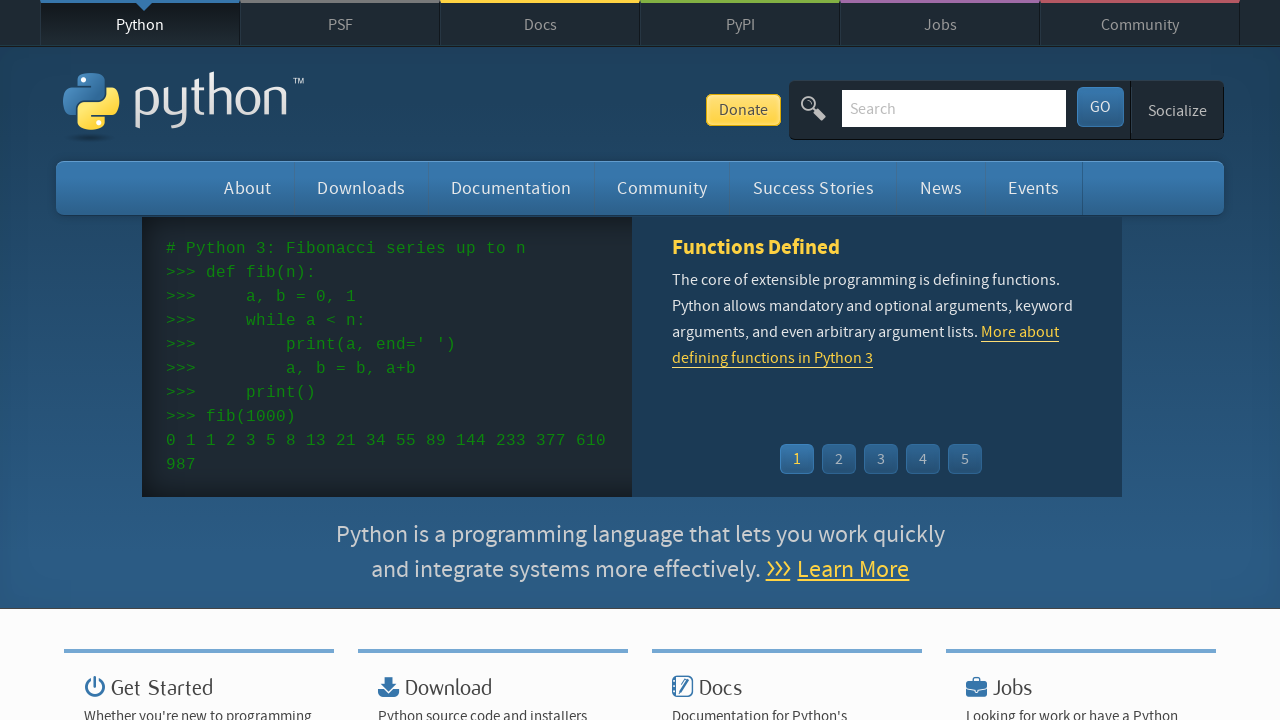

Events section loaded successfully
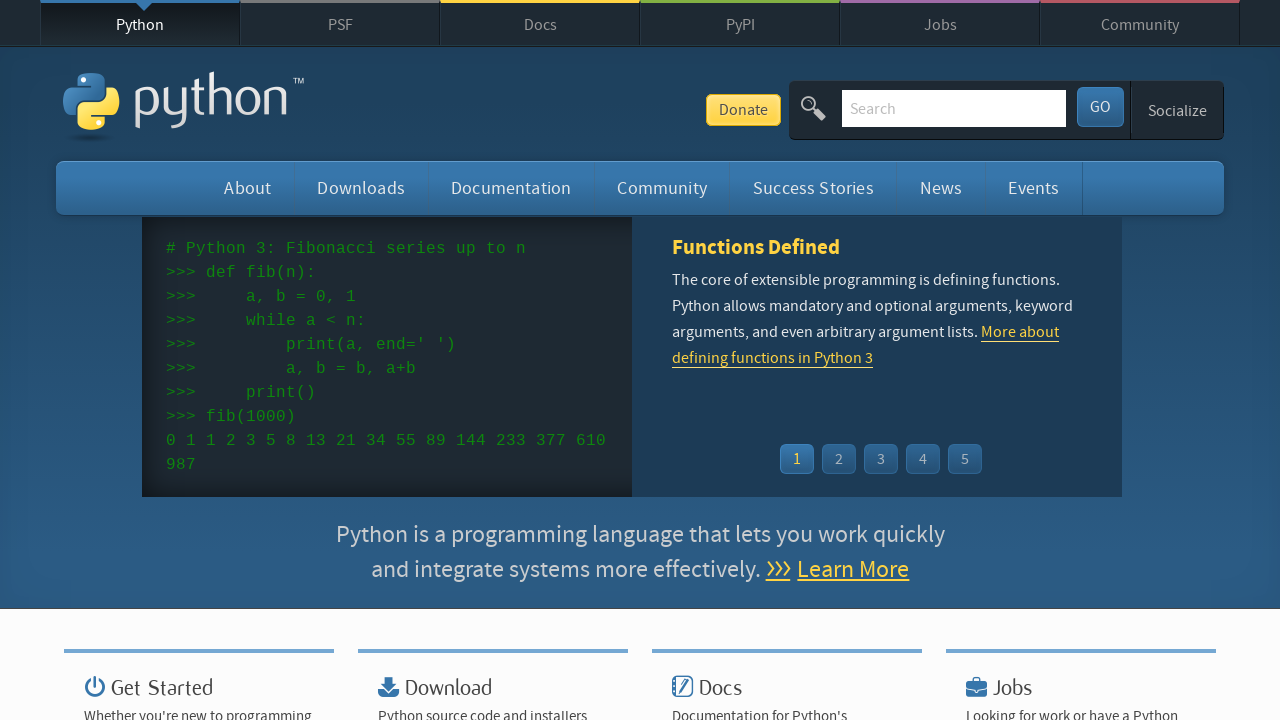

Retrieved 5 event elements from the page
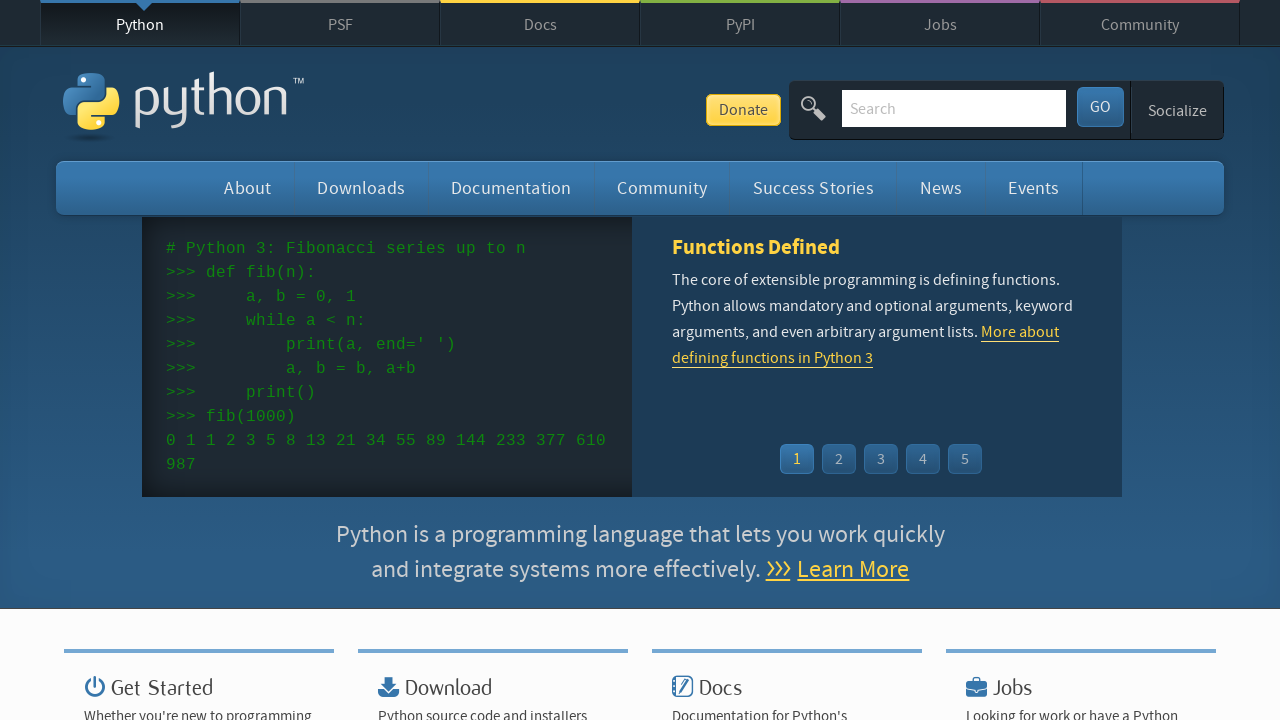

Verified that upcoming events are displayed in the events section
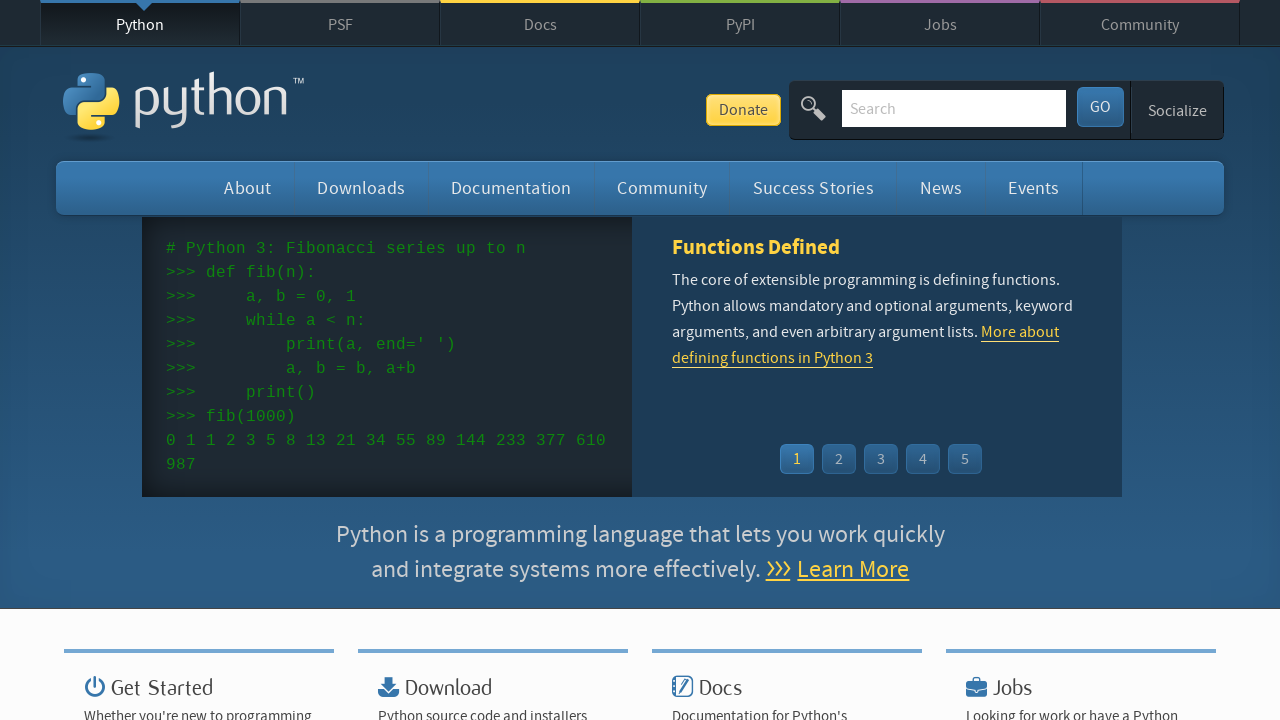

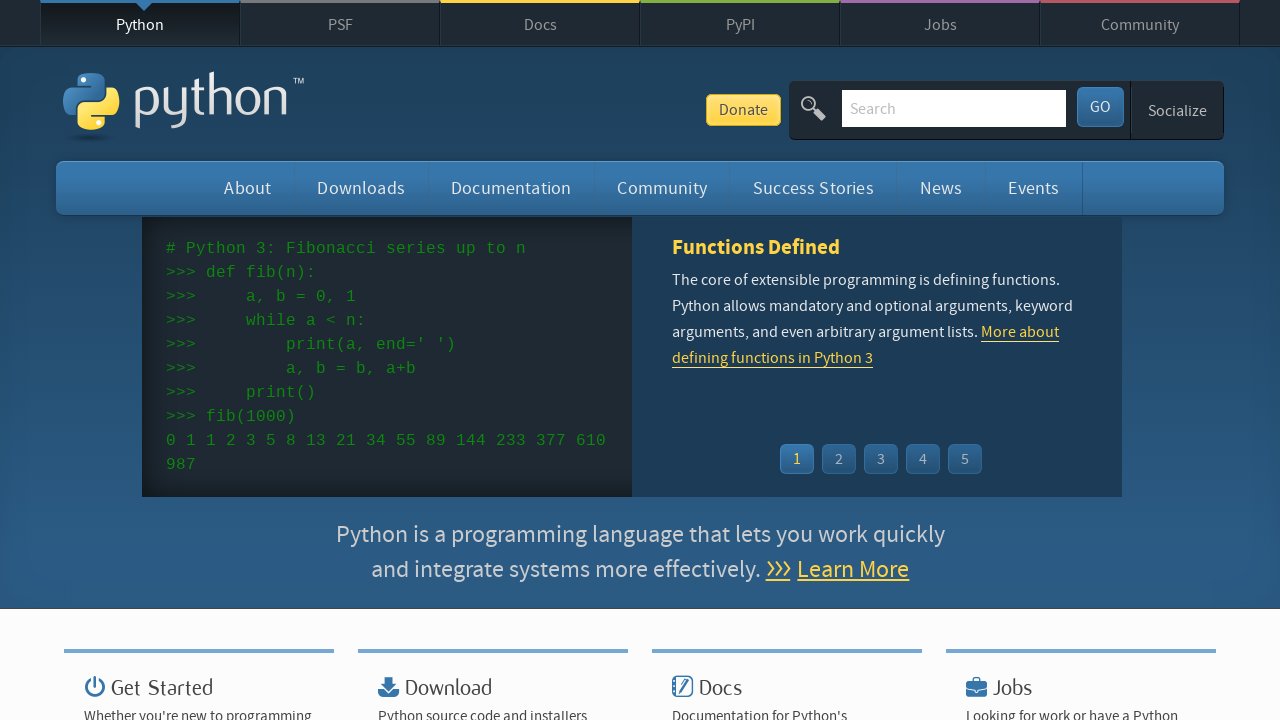